Tests percentage calculator with negative numbers by calculating -20% of 100

Starting URL: http://www.calculator.net/

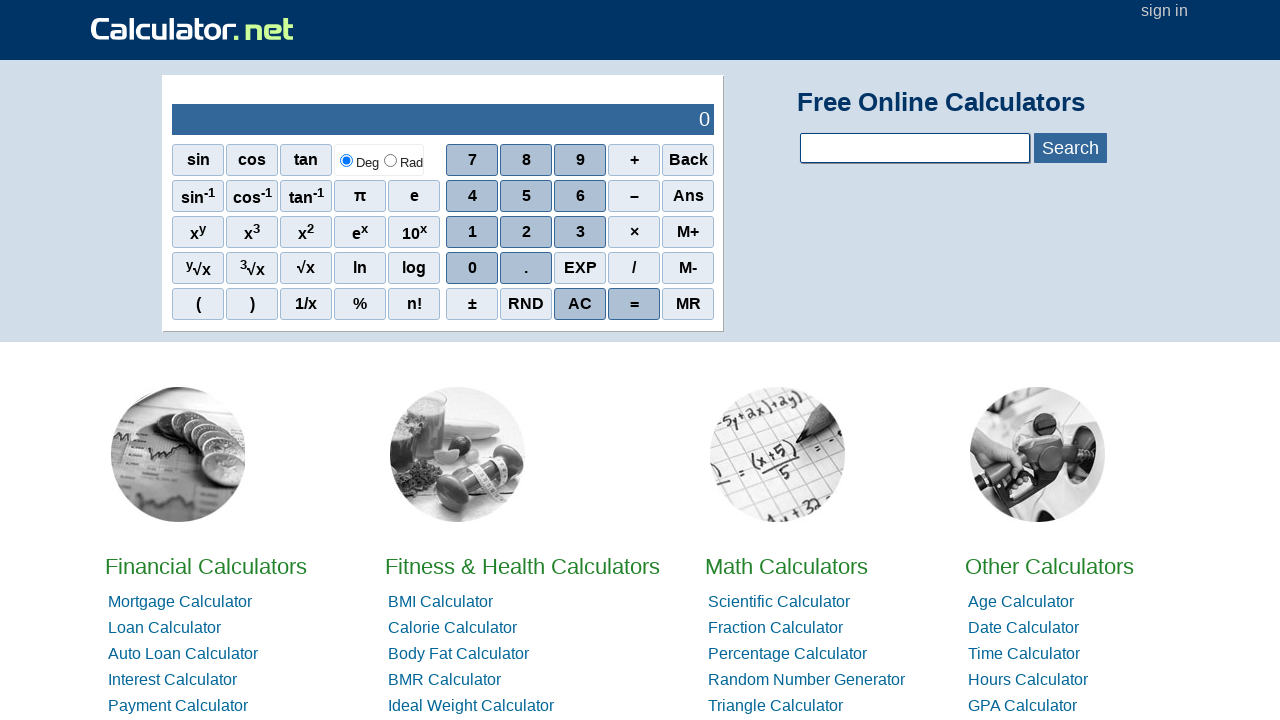

Clicked on Math Calculators link at (786, 566) on xpath=//*[@id='homelistwrap']/div[3]/div[2]/a
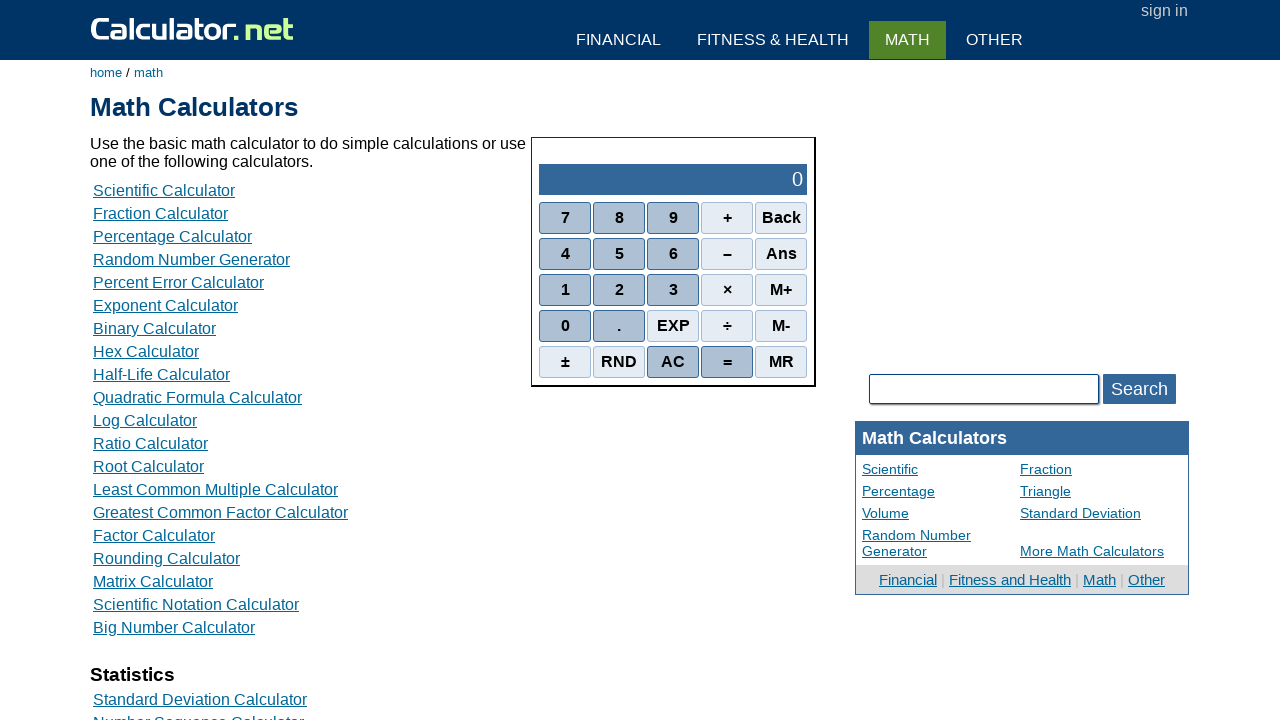

Clicked on Percent Calculator link at (172, 236) on xpath=//*[@id='content']/table[2]/tbody/tr/td/div[3]/a
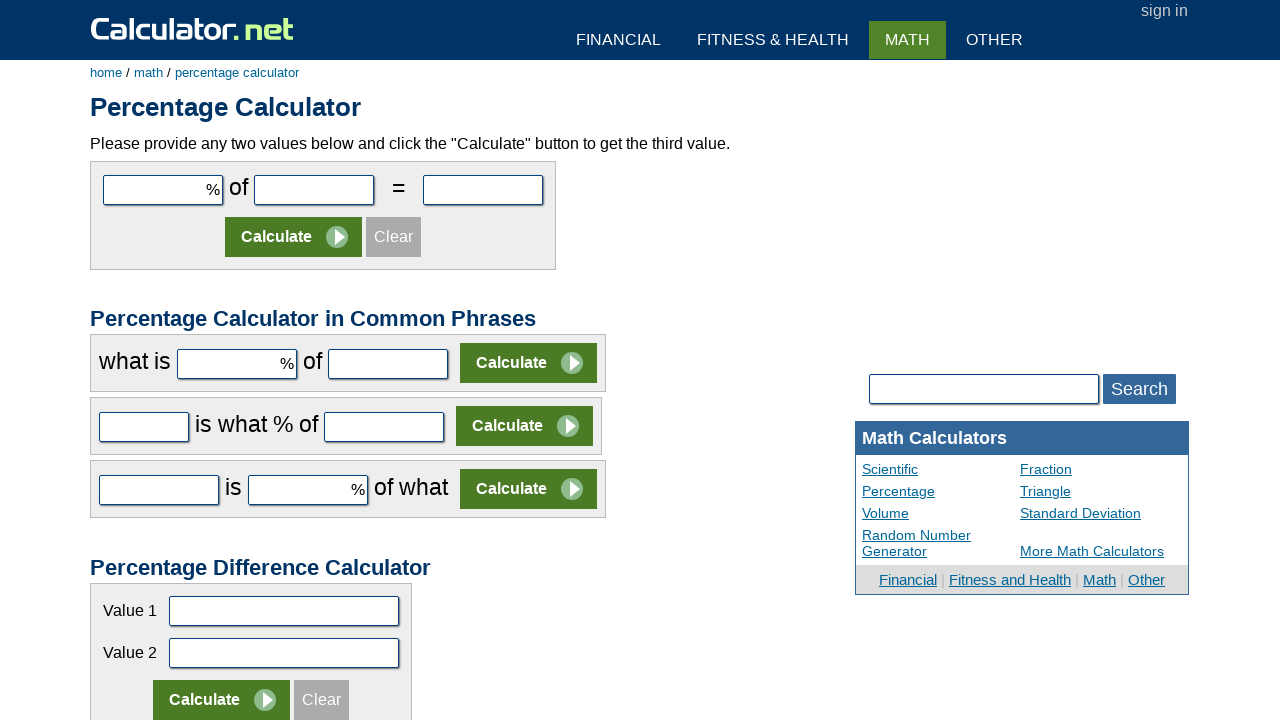

Entered -20 in the percentage field on #cpar1
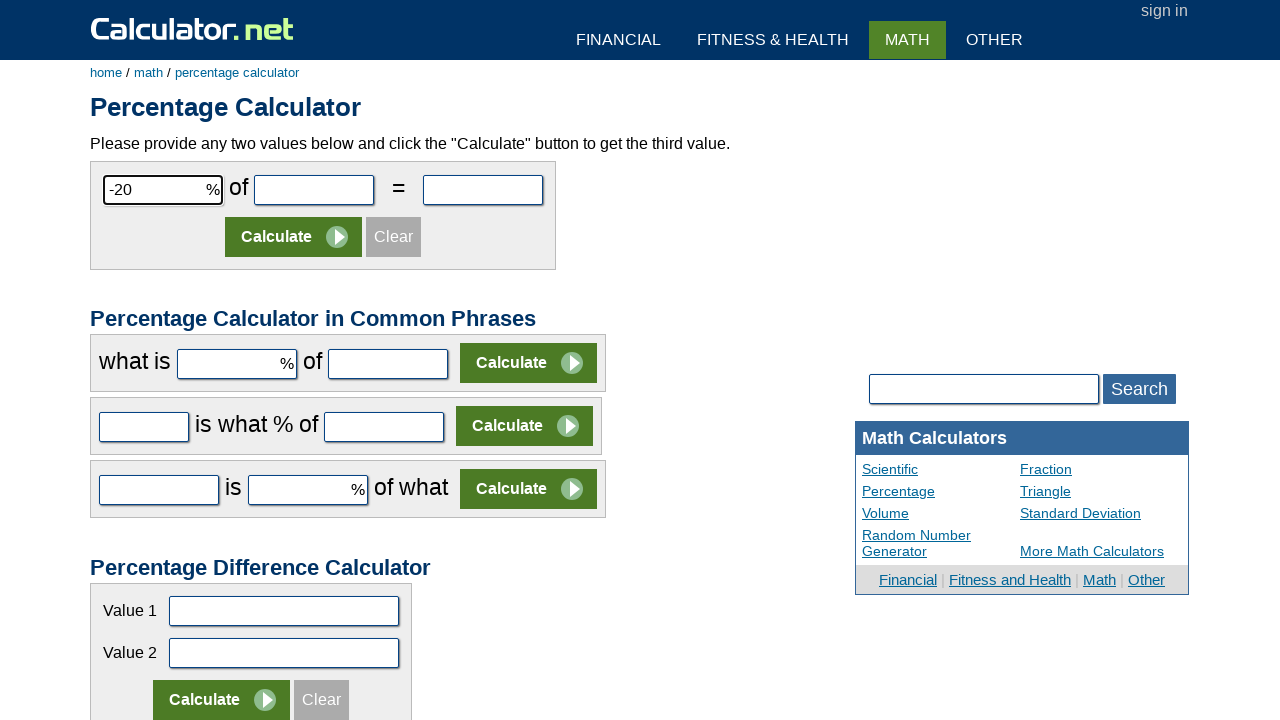

Entered 100 in the value field on #cpar2
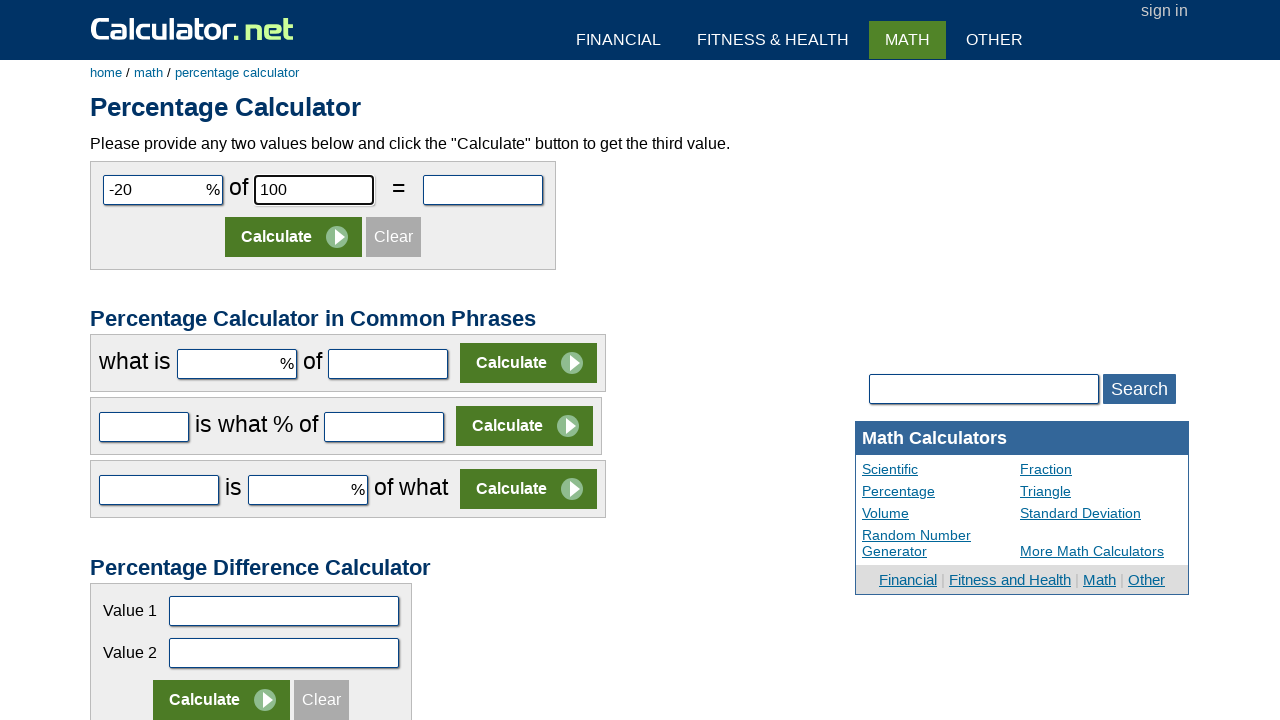

Clicked the calculate button at (294, 237) on xpath=//*[@id='content']/form[1]/table/tbody/tr[2]/td/input[2]
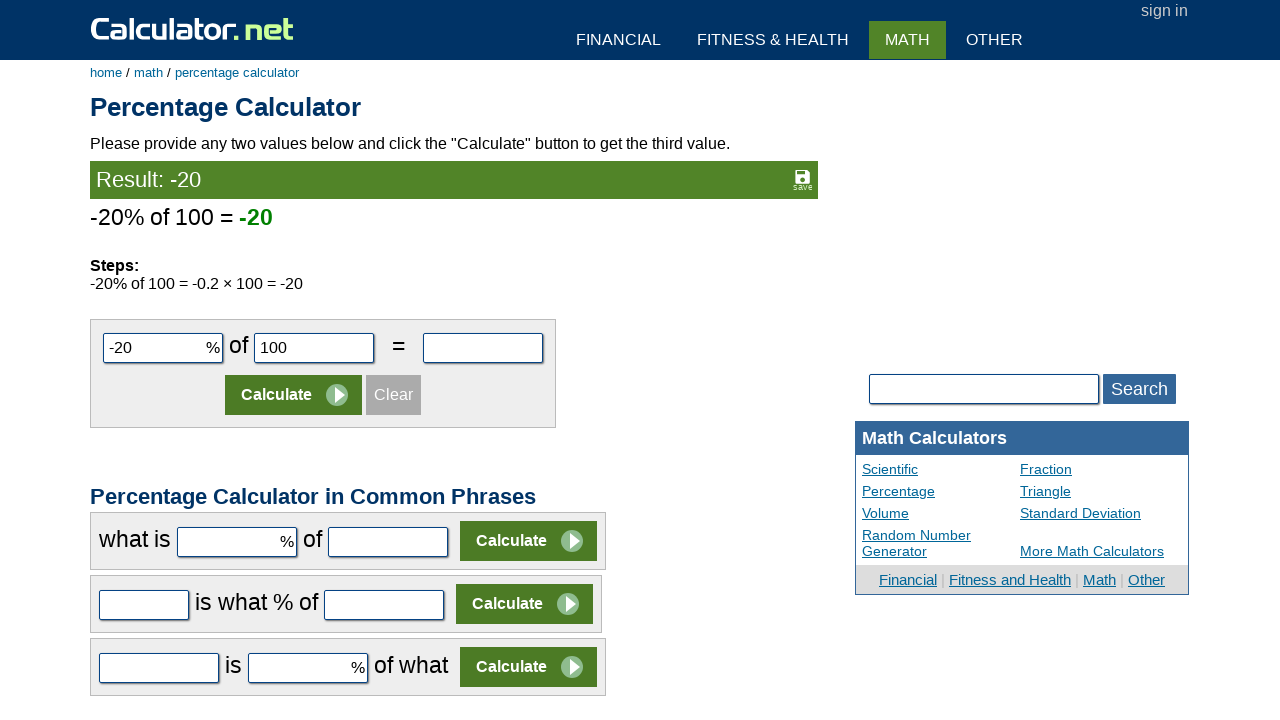

Percentage calculation result appeared
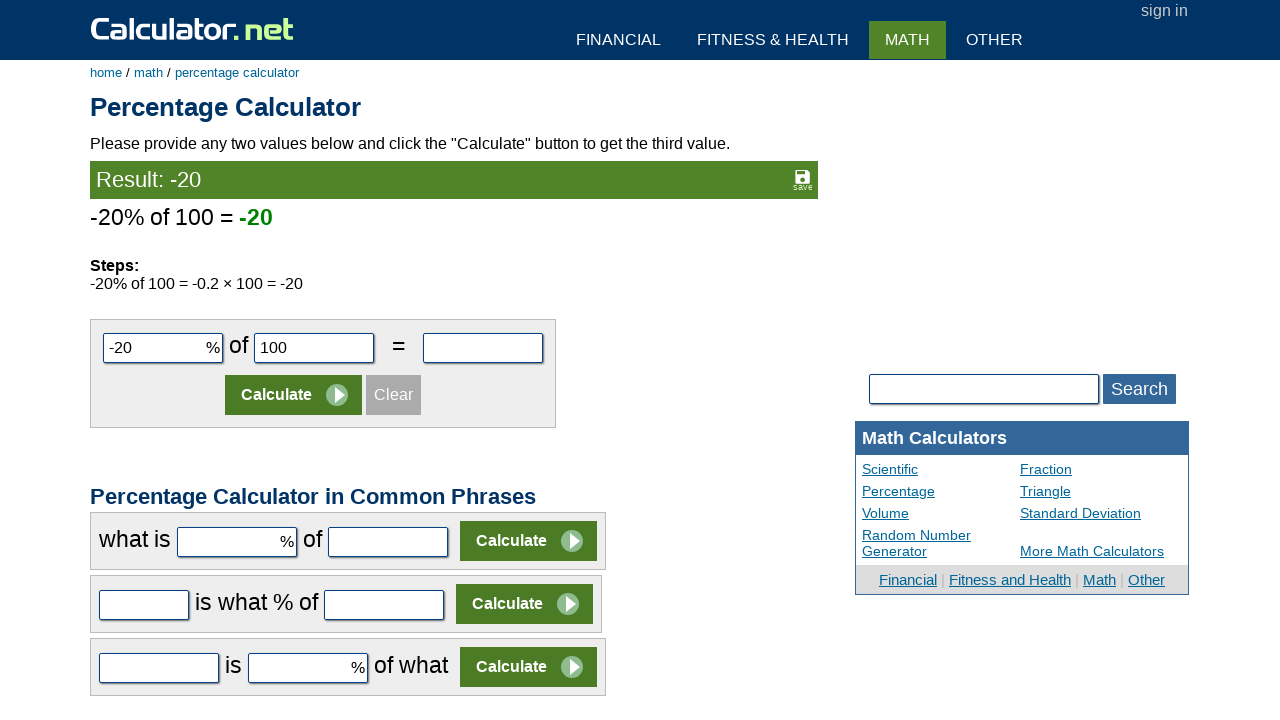

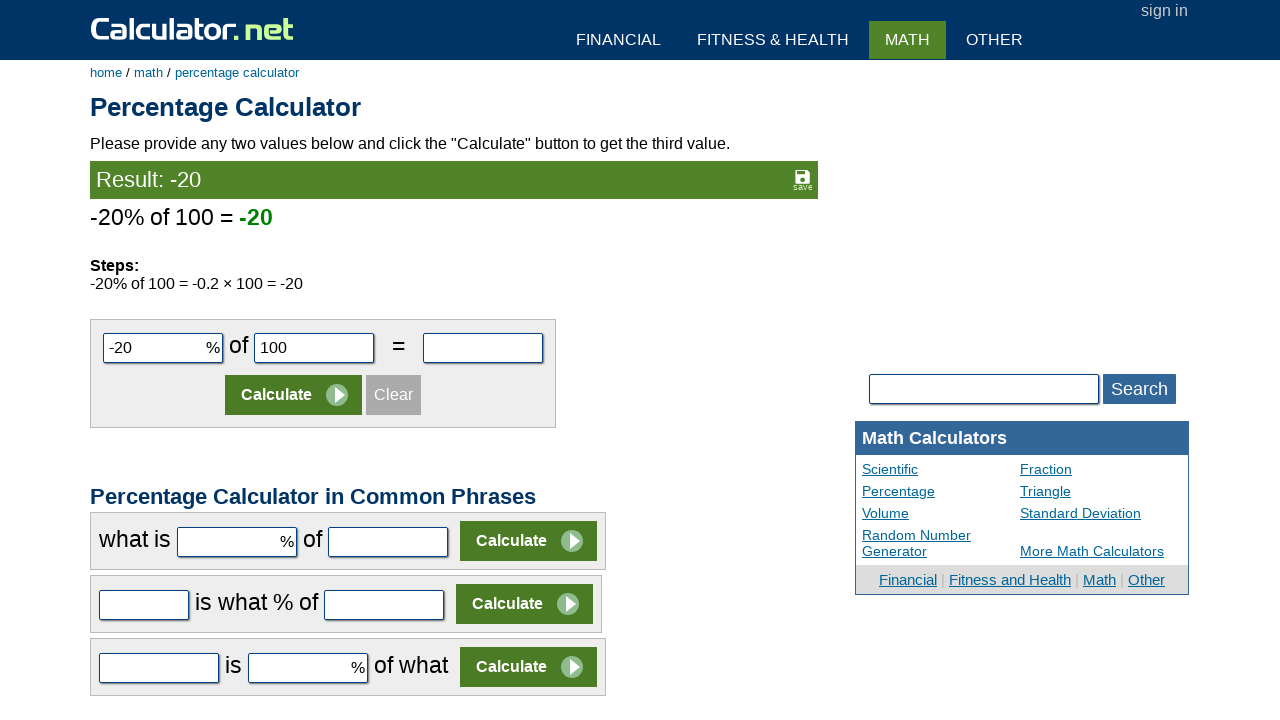